Tests that the player accumulates points during gameplay by verifying the score increases after playing for a short time.

Starting URL: https://borbely-dominik-peter.github.io/WebProjekt3/

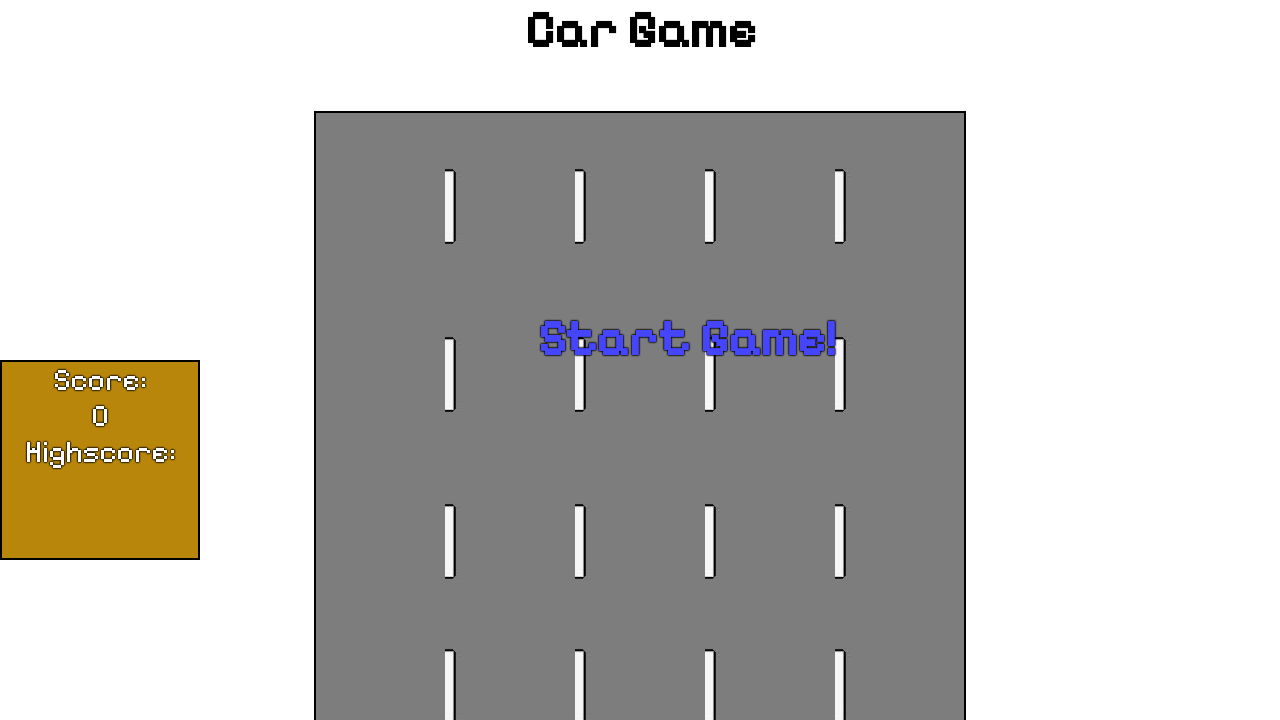

Set up dialog handler to dismiss alerts
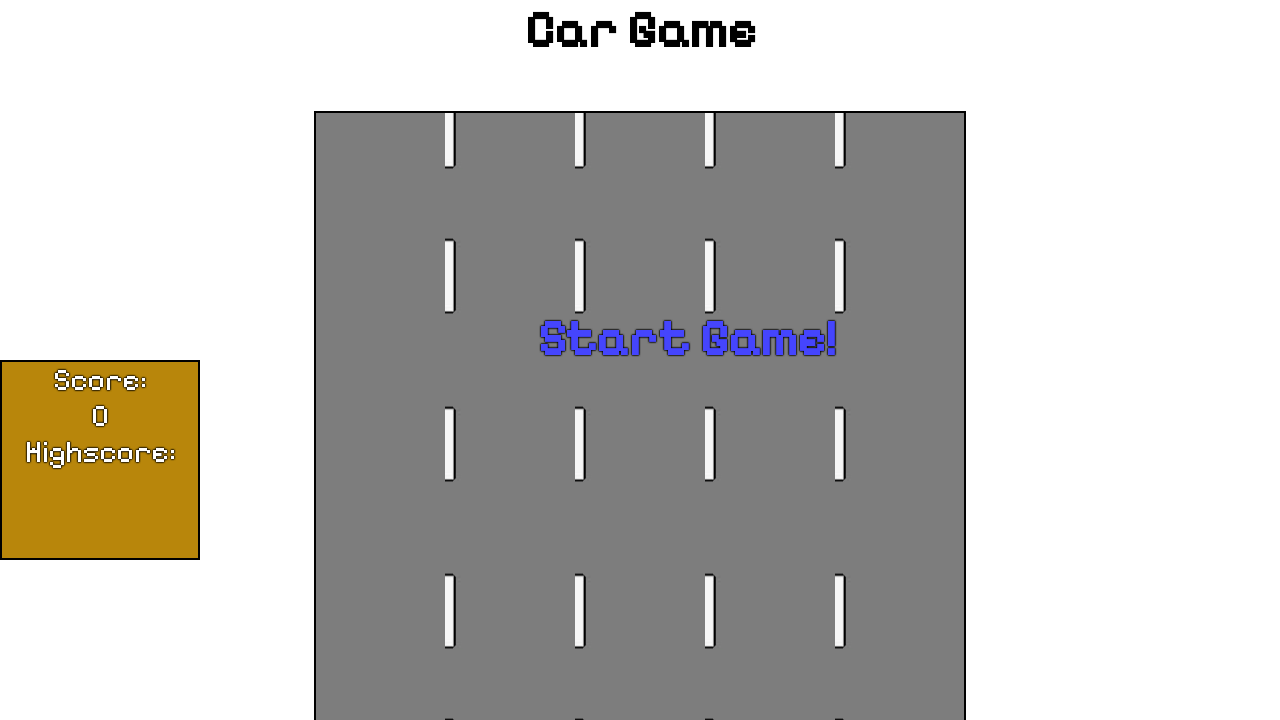

Clicked start game button at (687, 338) on #startText
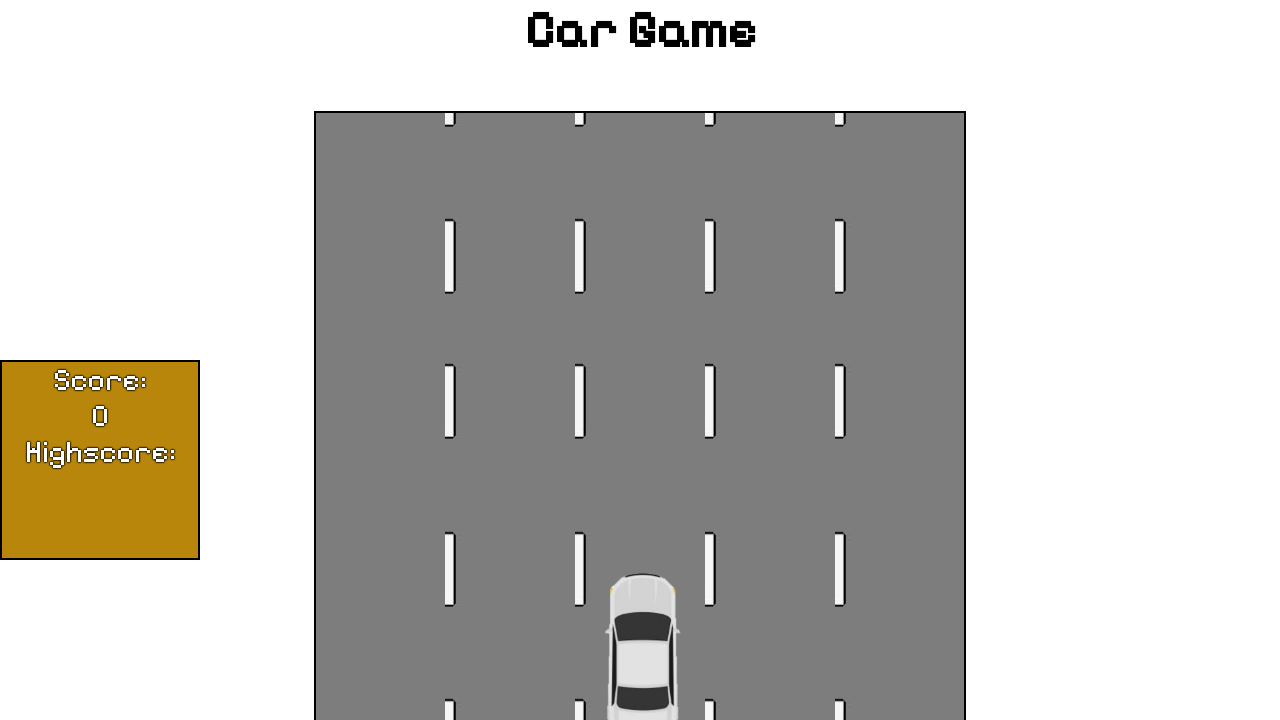

Waited 2 seconds for gameplay to accumulate points
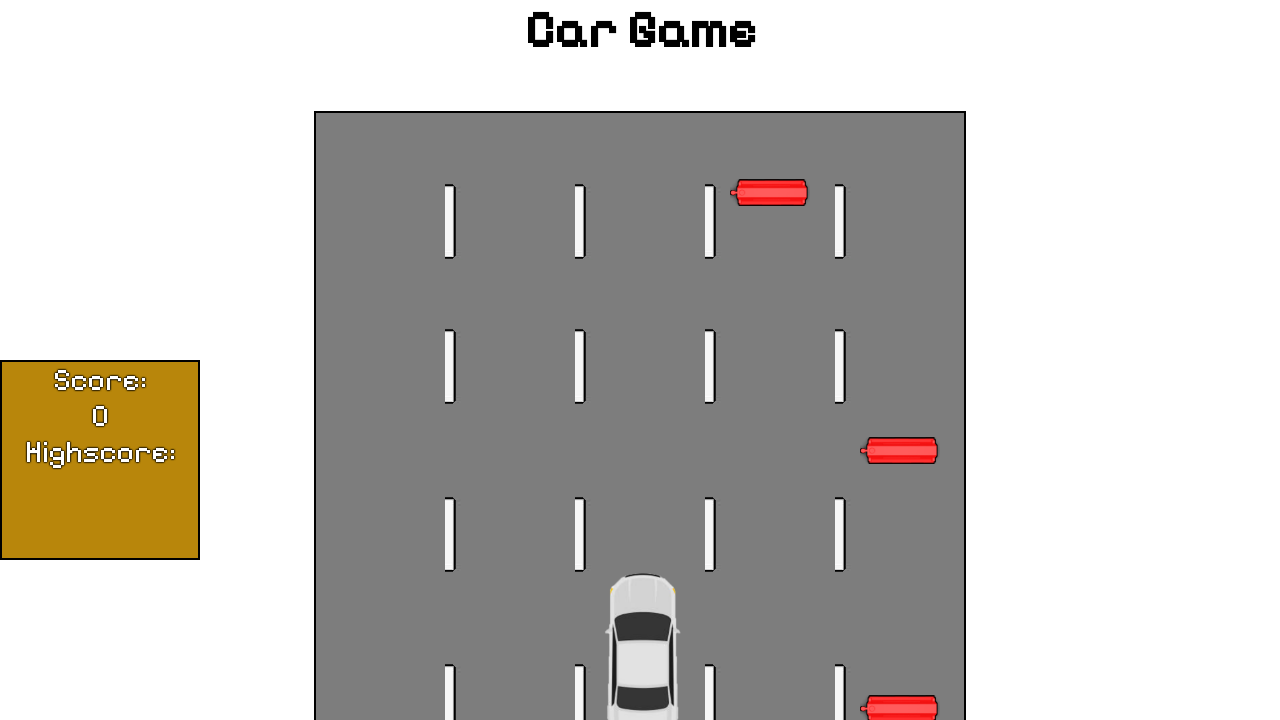

Retrieved score text from score display element
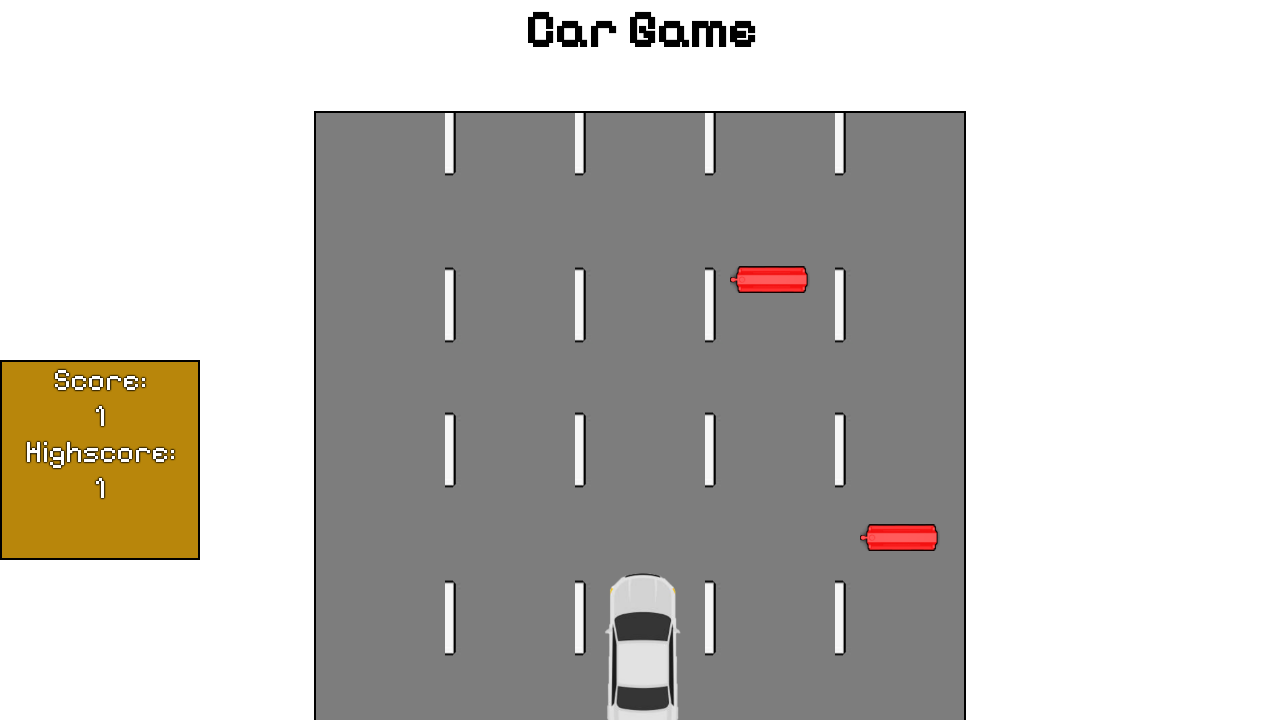

Parsed score value: 1
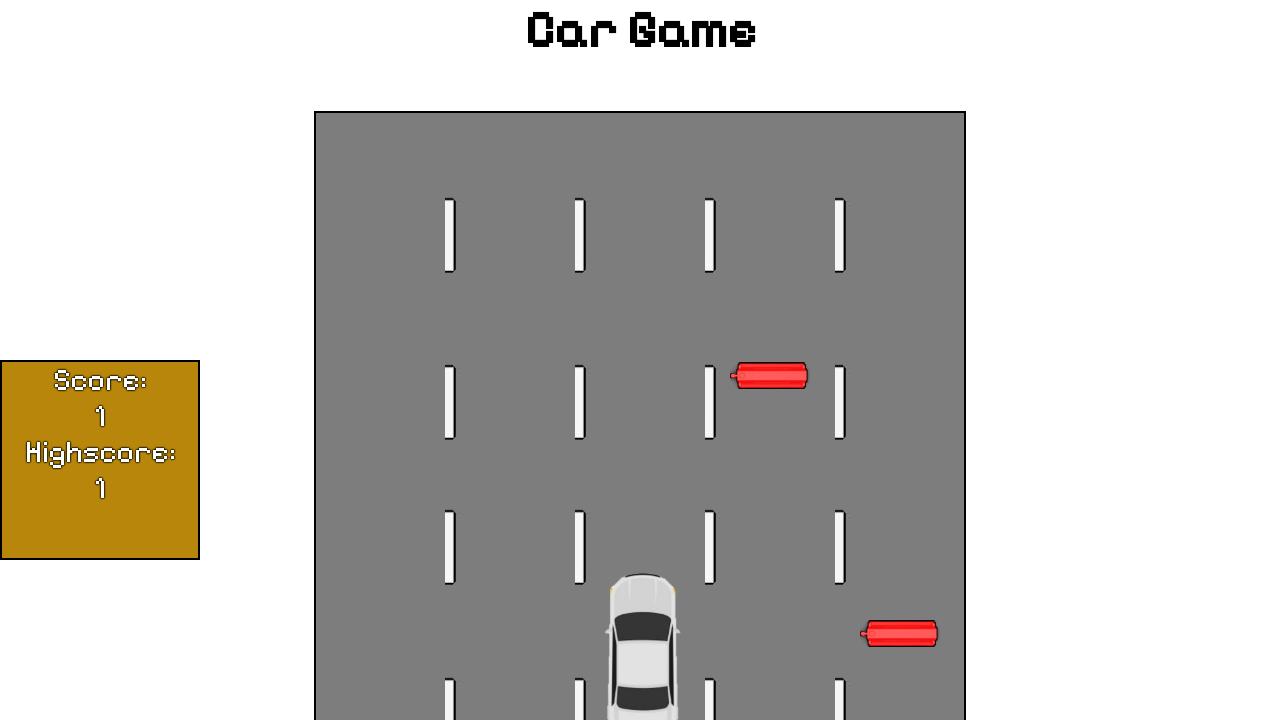

Verified that score is greater than 0 - player accumulated points during gameplay
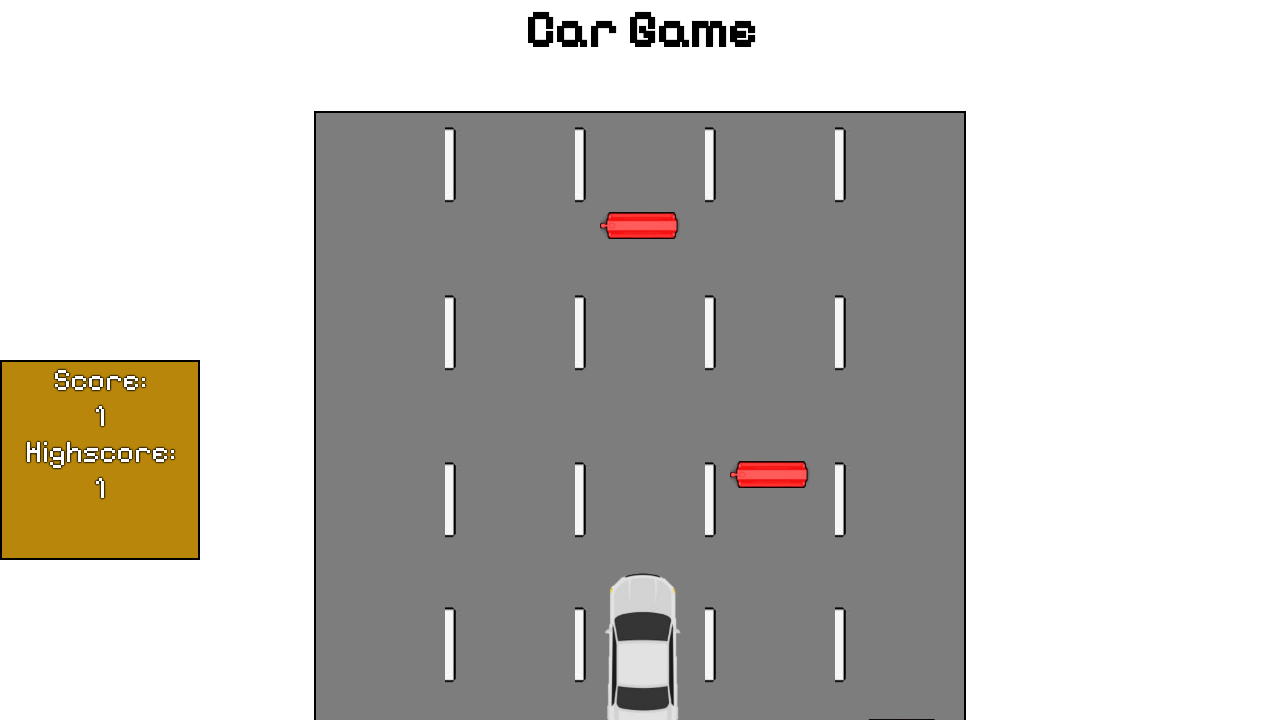

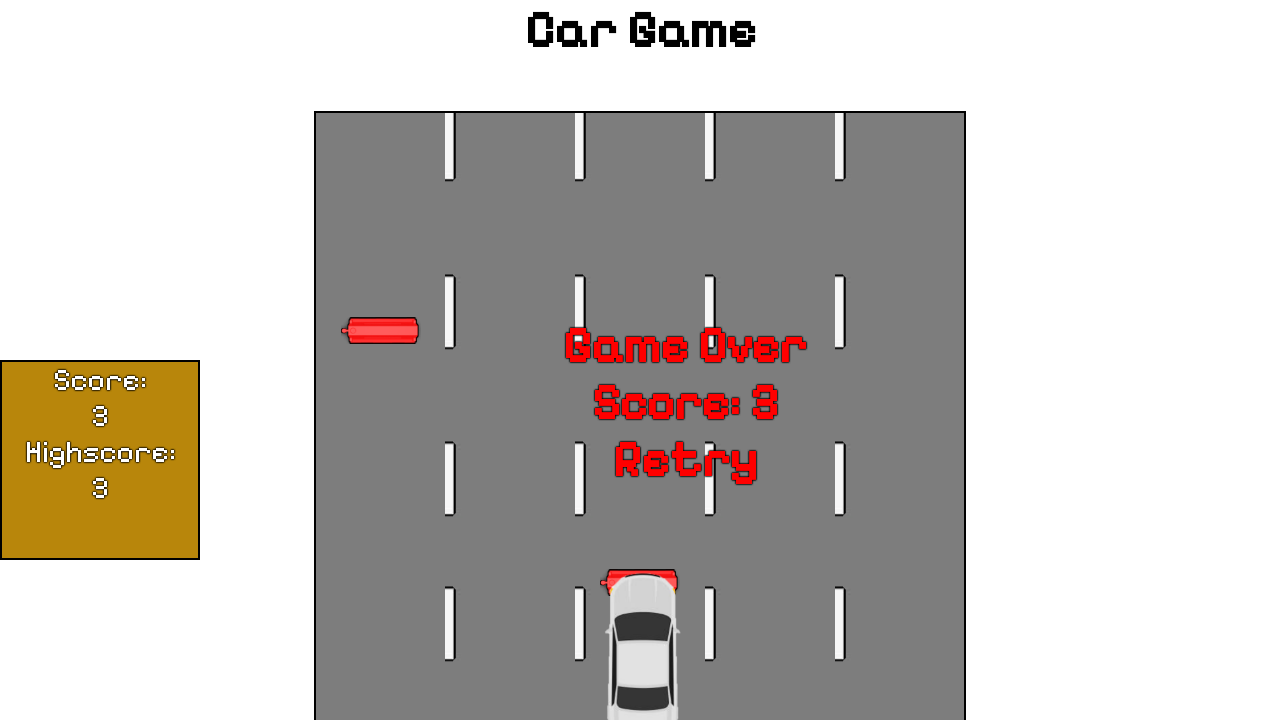